Tests that Clear completed button is hidden when there are no completed items

Starting URL: https://demo.playwright.dev/todomvc

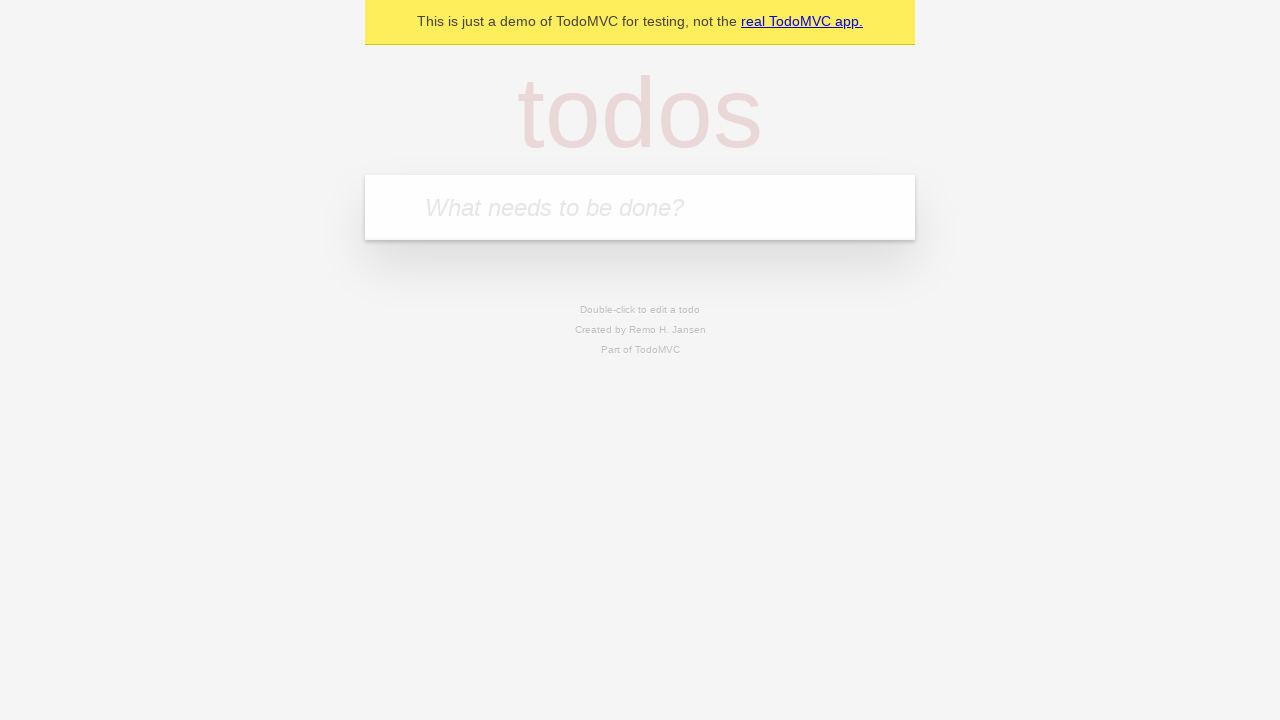

Filled todo input with 'buy some cheese' on internal:attr=[placeholder="What needs to be done?"i]
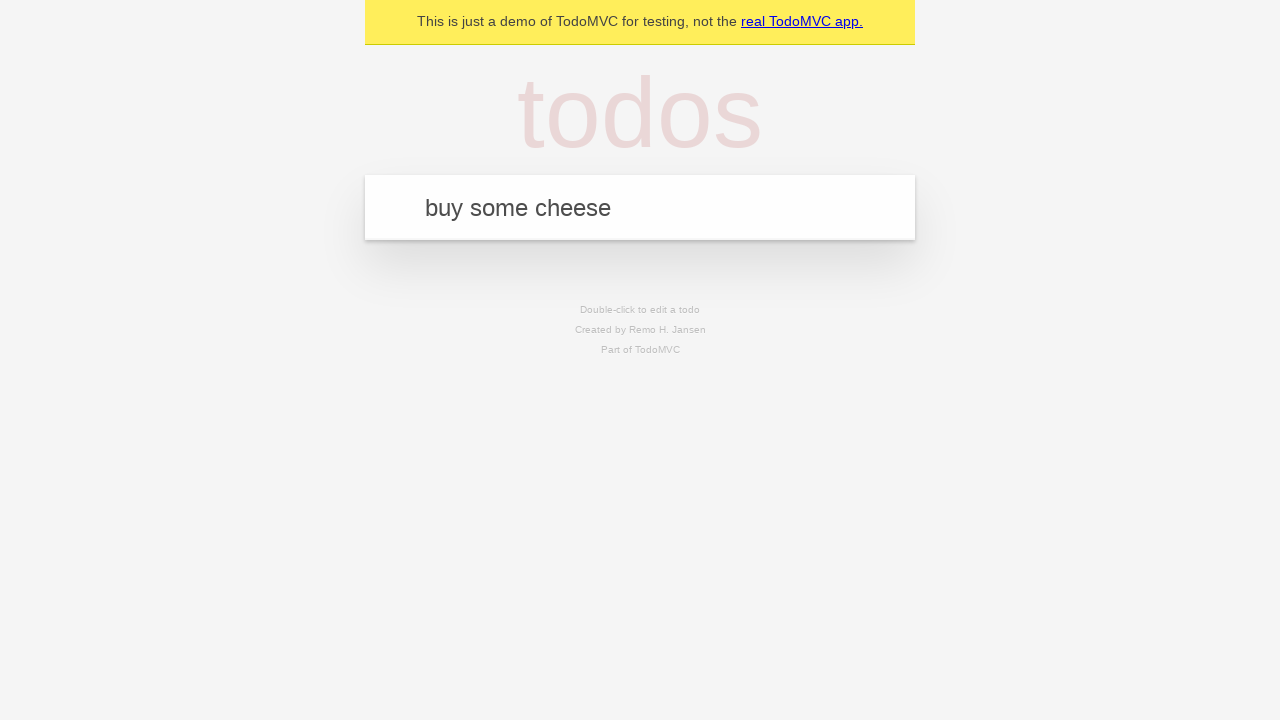

Pressed Enter to add first todo on internal:attr=[placeholder="What needs to be done?"i]
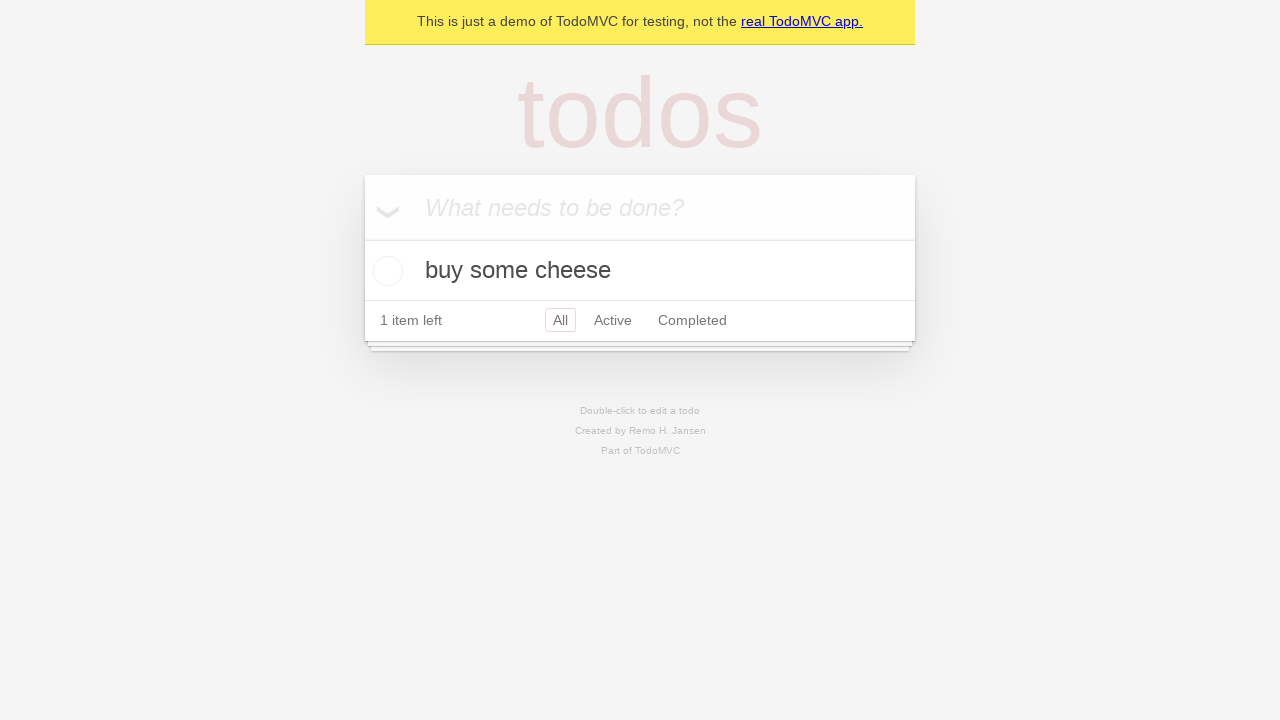

Filled todo input with 'feed the cat' on internal:attr=[placeholder="What needs to be done?"i]
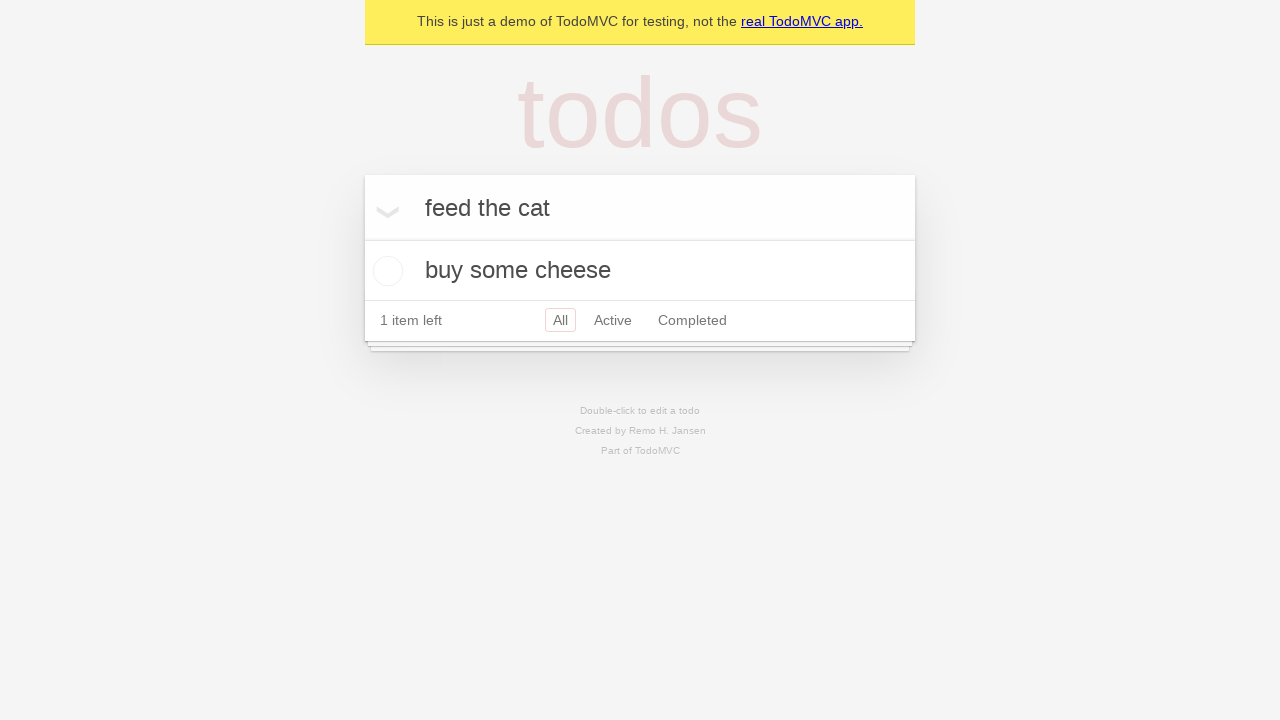

Pressed Enter to add second todo on internal:attr=[placeholder="What needs to be done?"i]
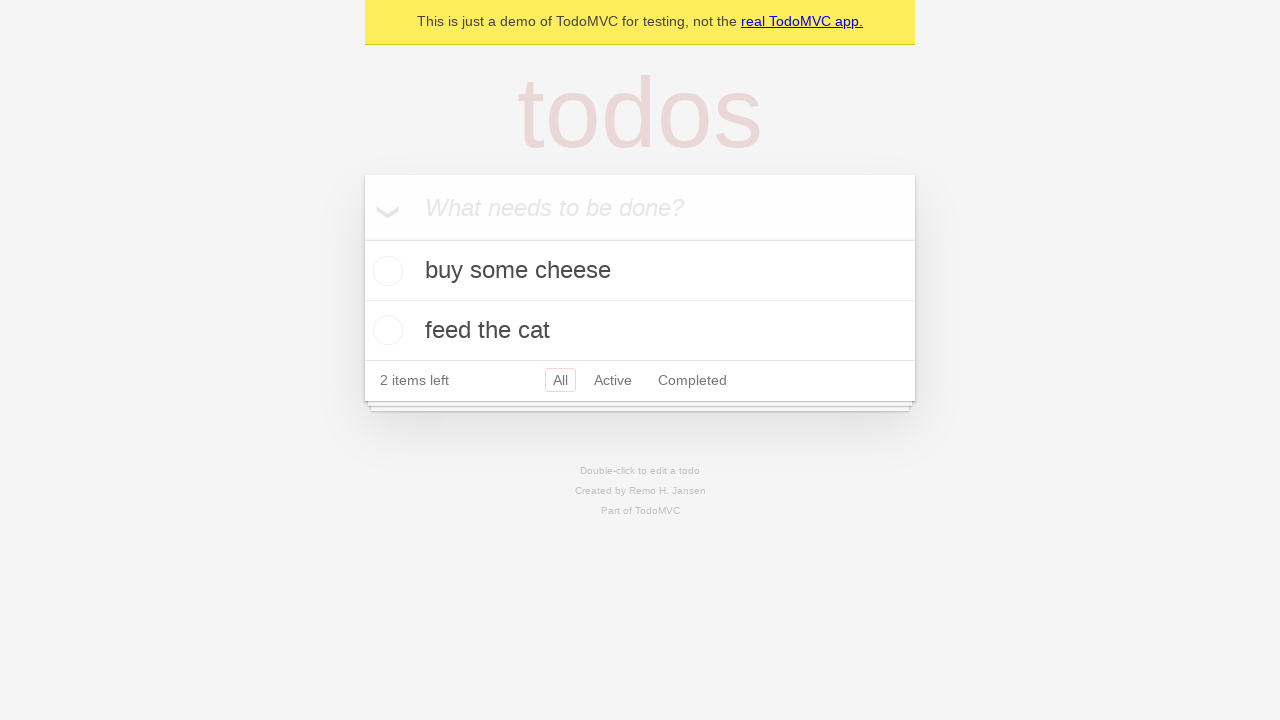

Filled todo input with 'book a doctors appointment' on internal:attr=[placeholder="What needs to be done?"i]
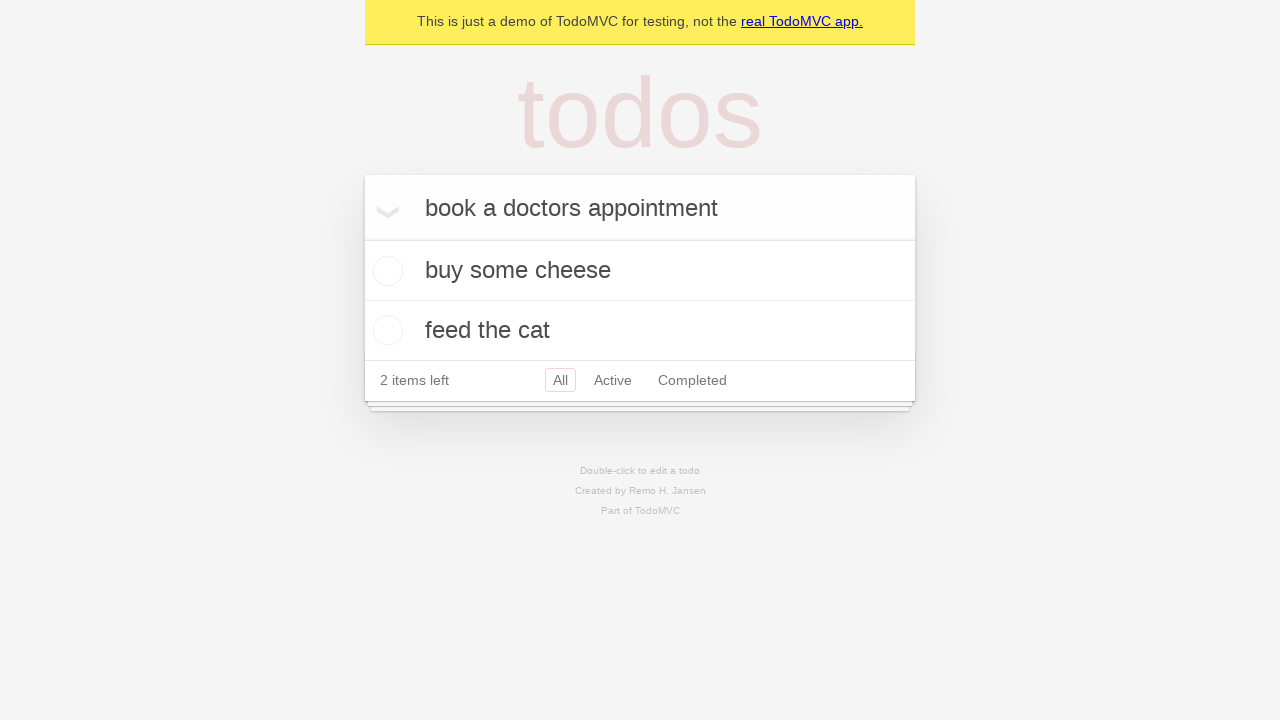

Pressed Enter to add third todo on internal:attr=[placeholder="What needs to be done?"i]
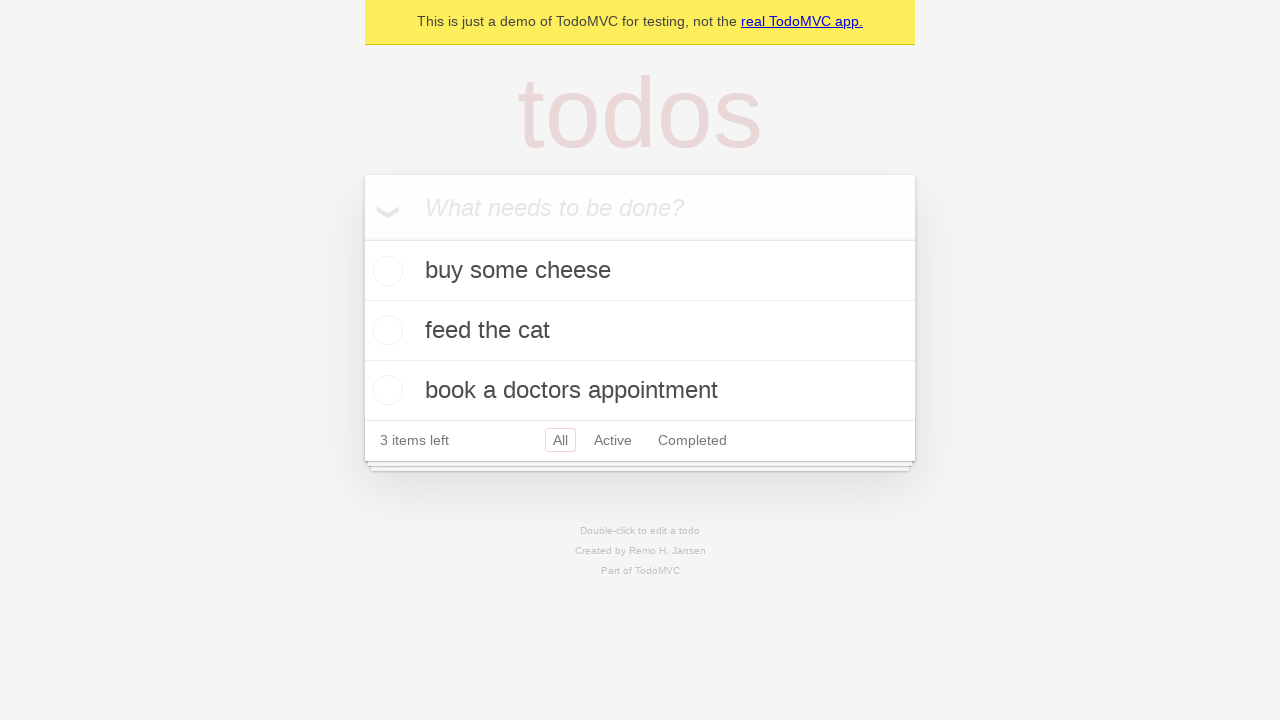

Waited for all 3 todo items to be present
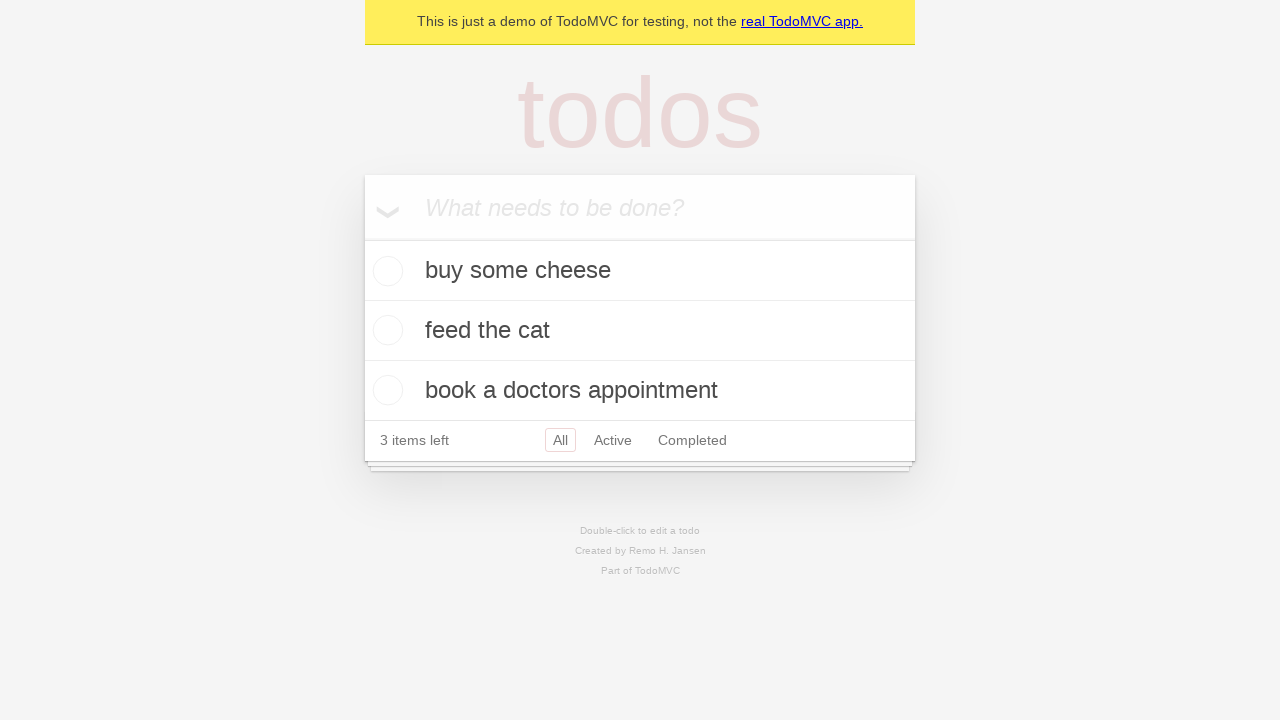

Checked the first todo item to mark it completed at (385, 271) on .todo-list li .toggle >> nth=0
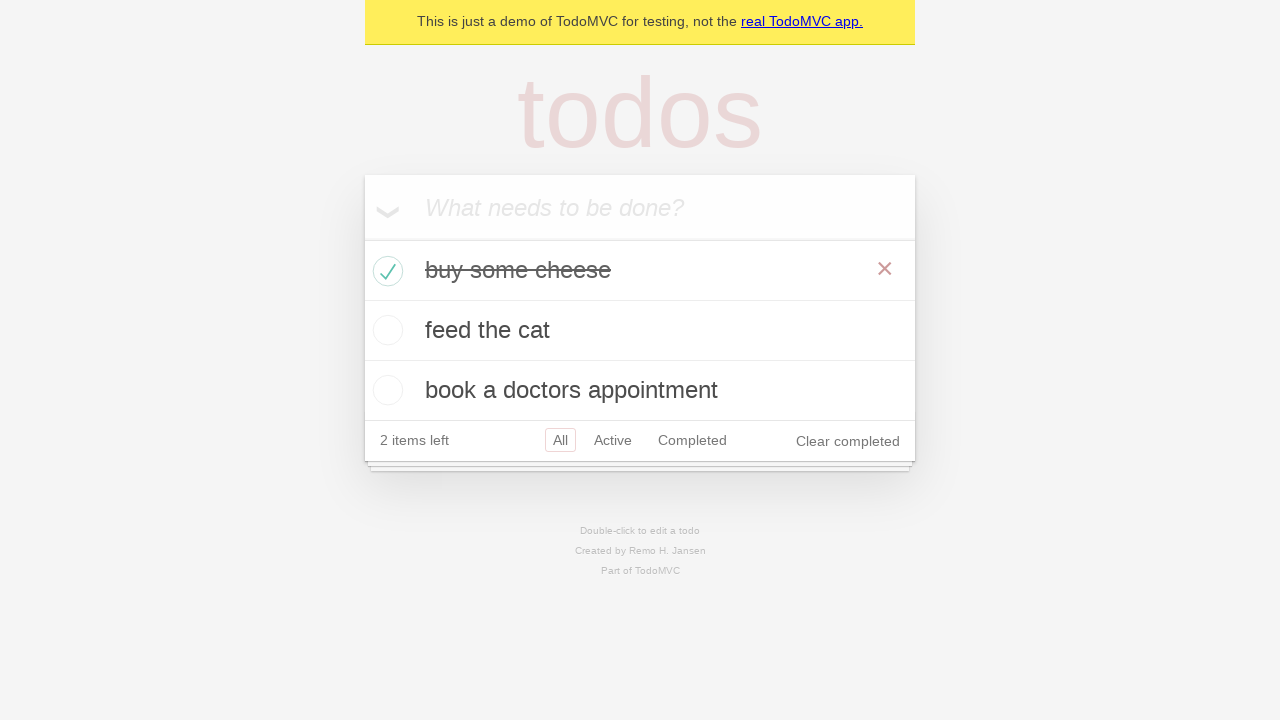

Clicked the 'Clear completed' button at (848, 441) on internal:role=button[name="Clear completed"i]
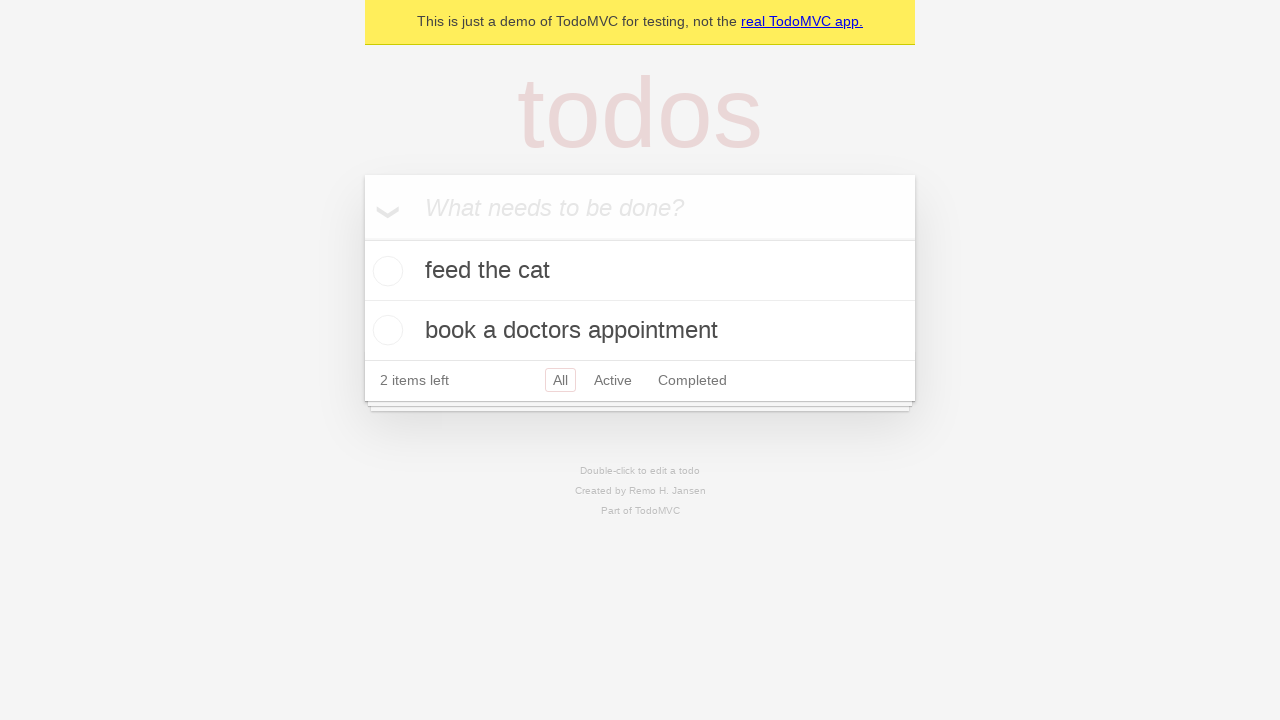

Verified that 'Clear completed' button is hidden when no completed items remain
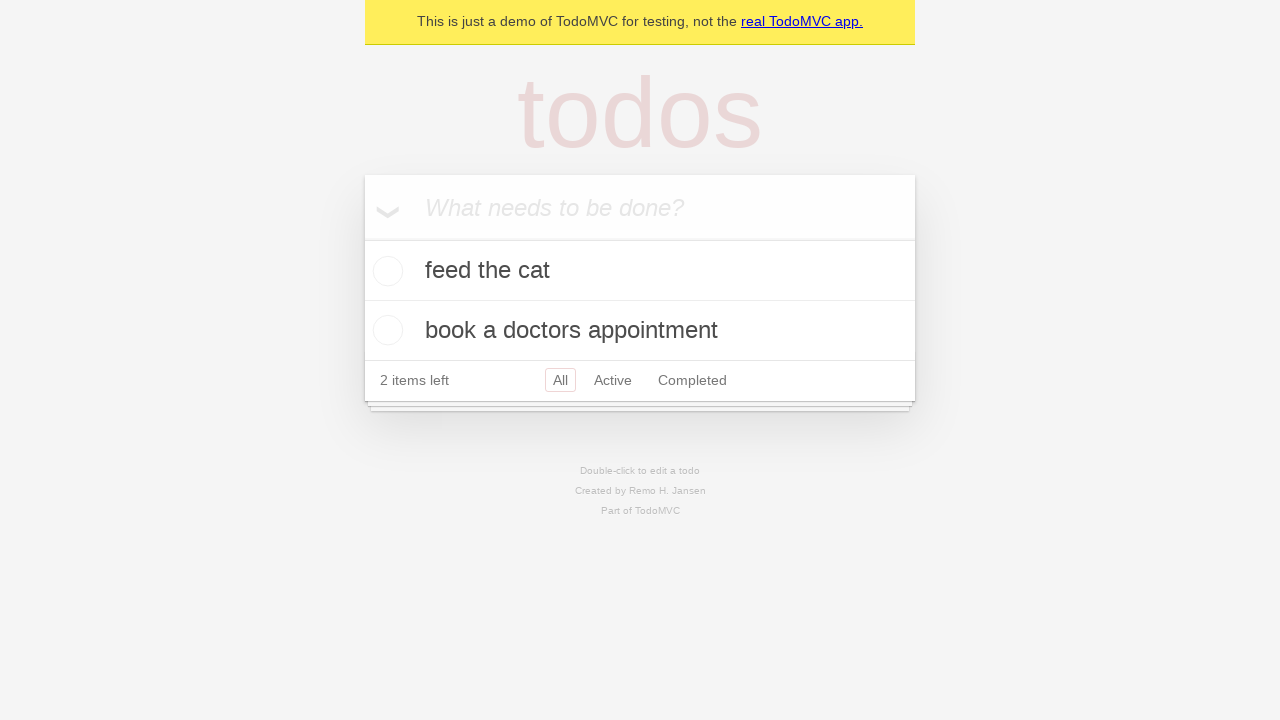

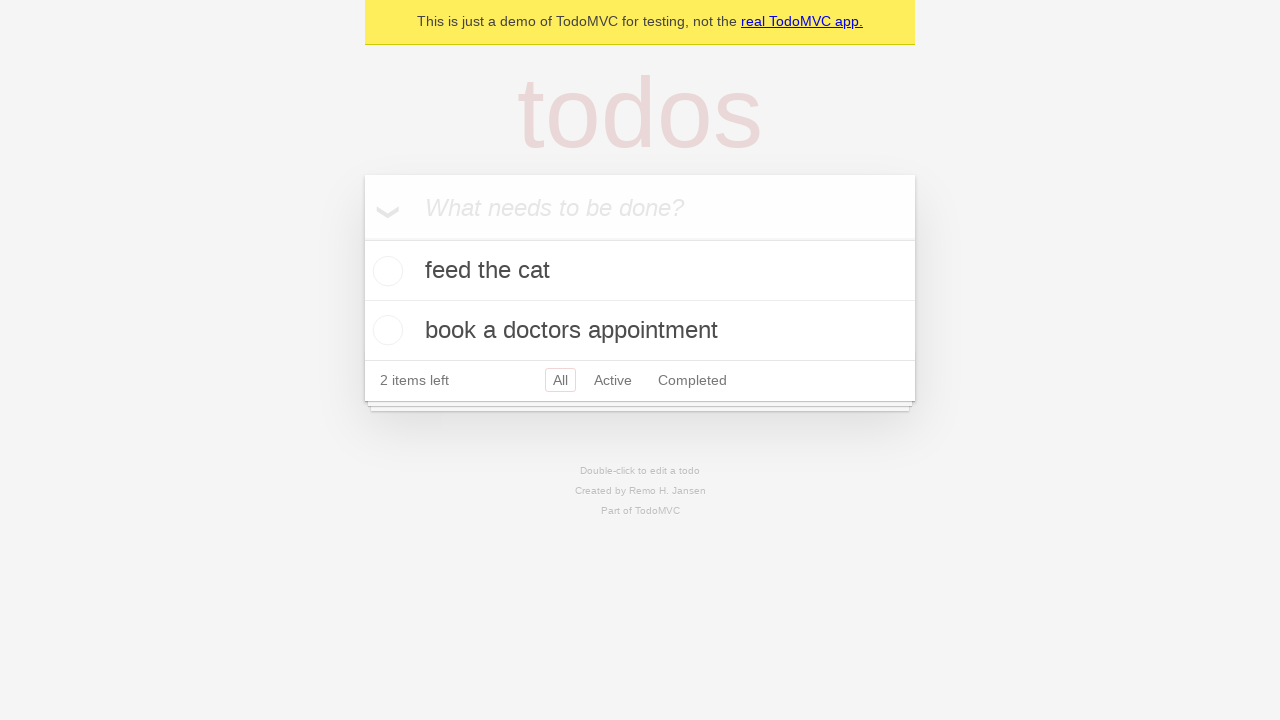